Tests form validation by submitting an empty form and verifying that validation is triggered

Starting URL: https://demoqa.com/automation-practice-form

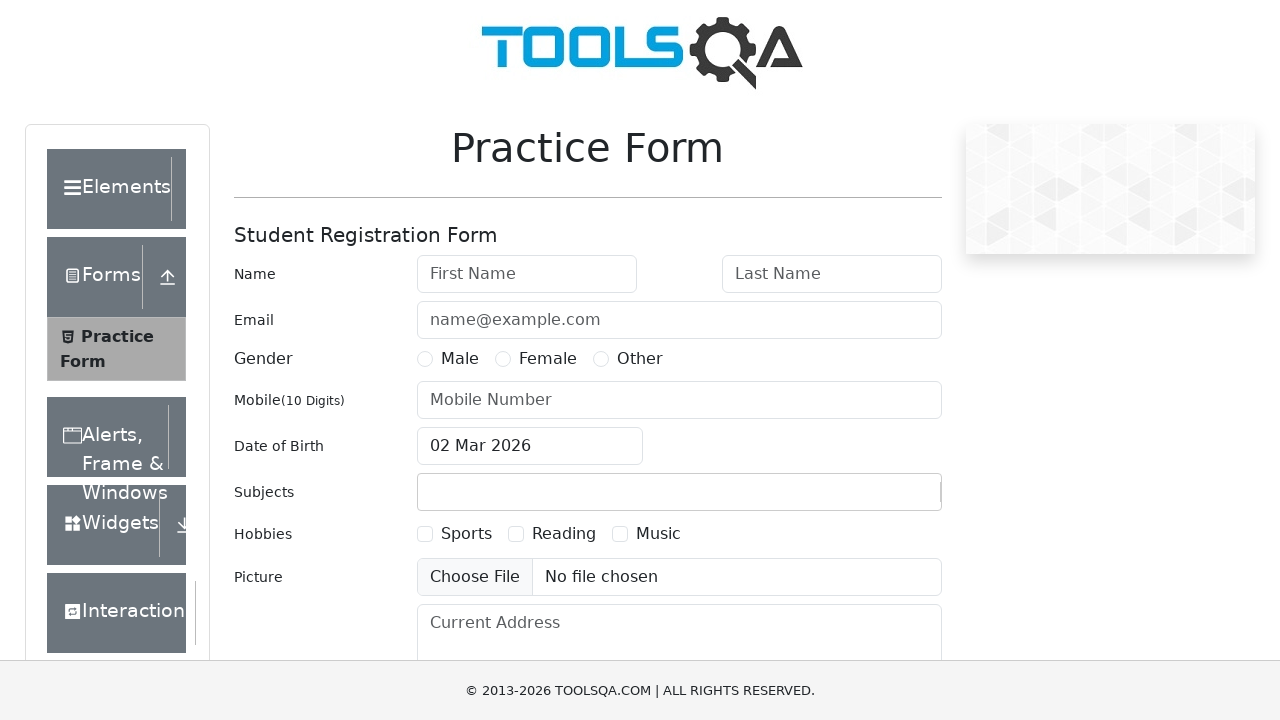

Submit button is visible and ready
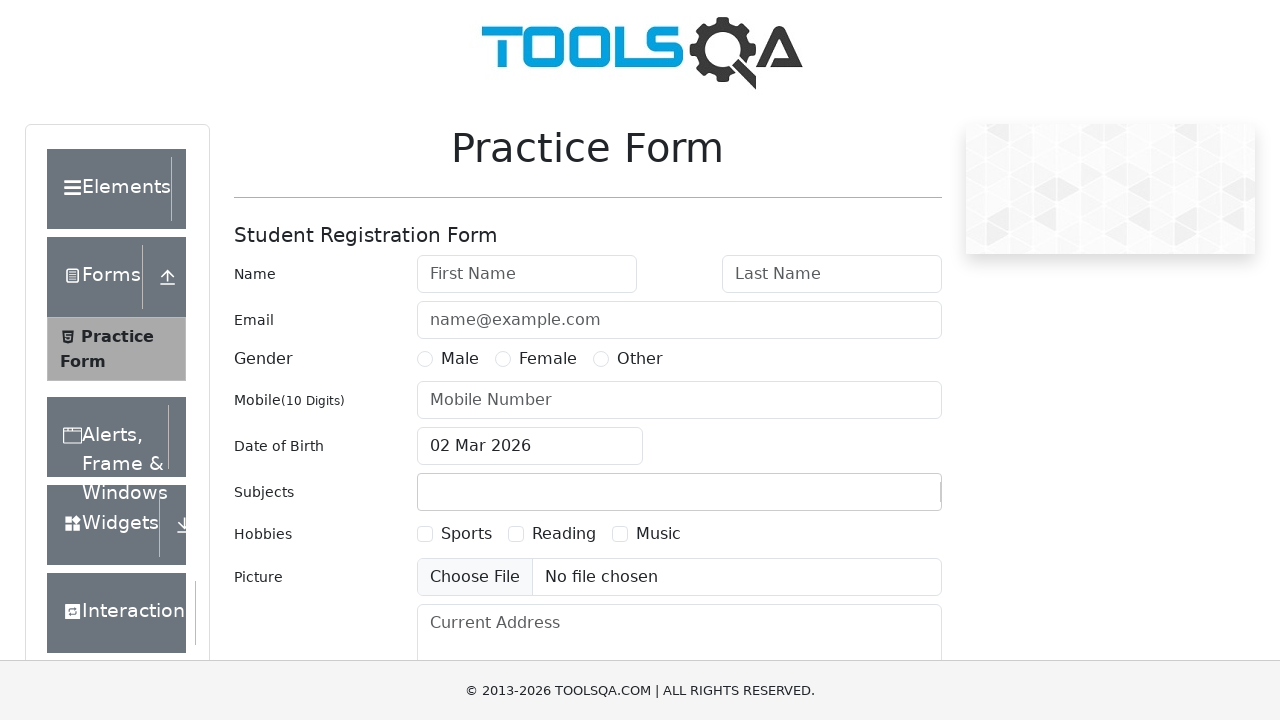

Pressed Enter on submit button to submit empty form on #submit
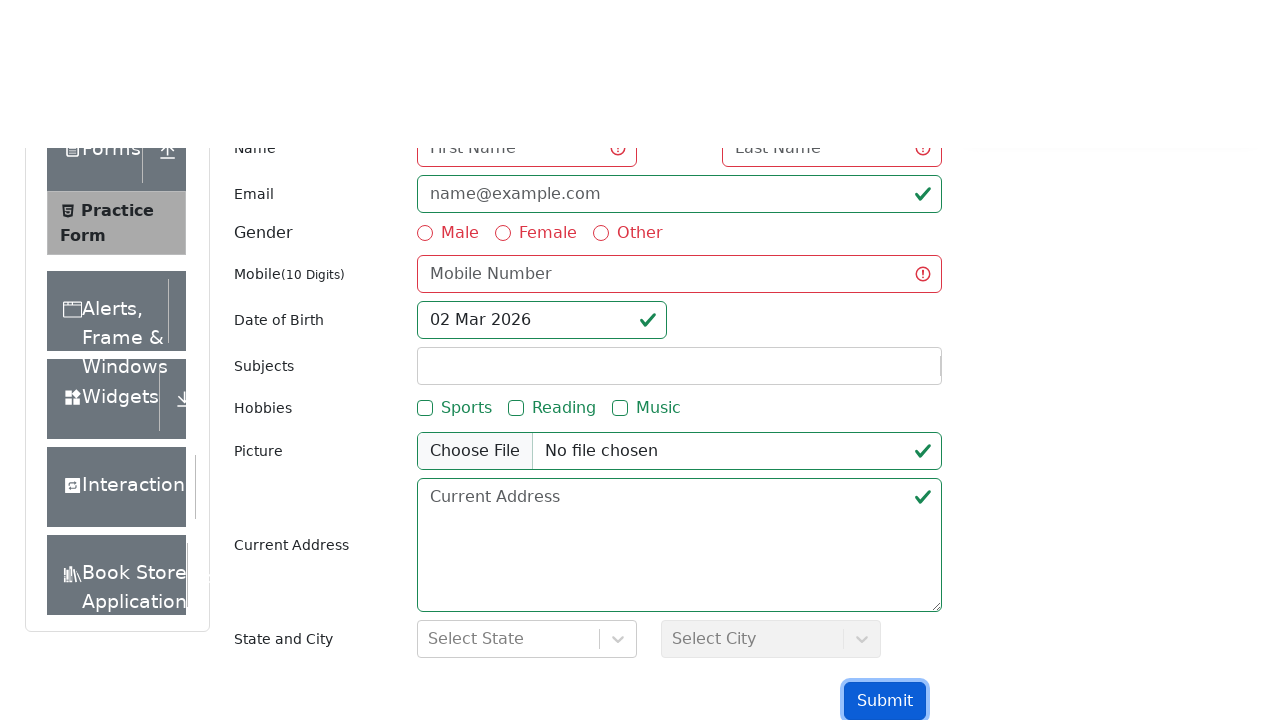

Form validation was triggered and validation errors are displayed
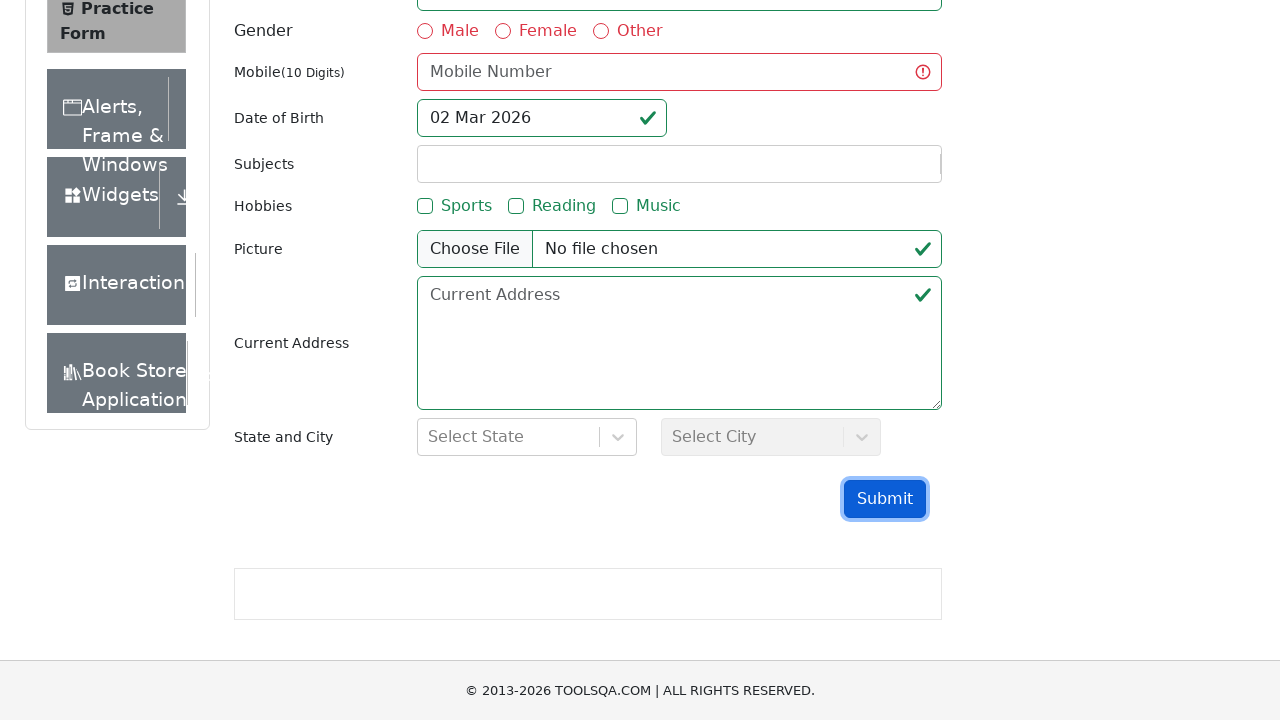

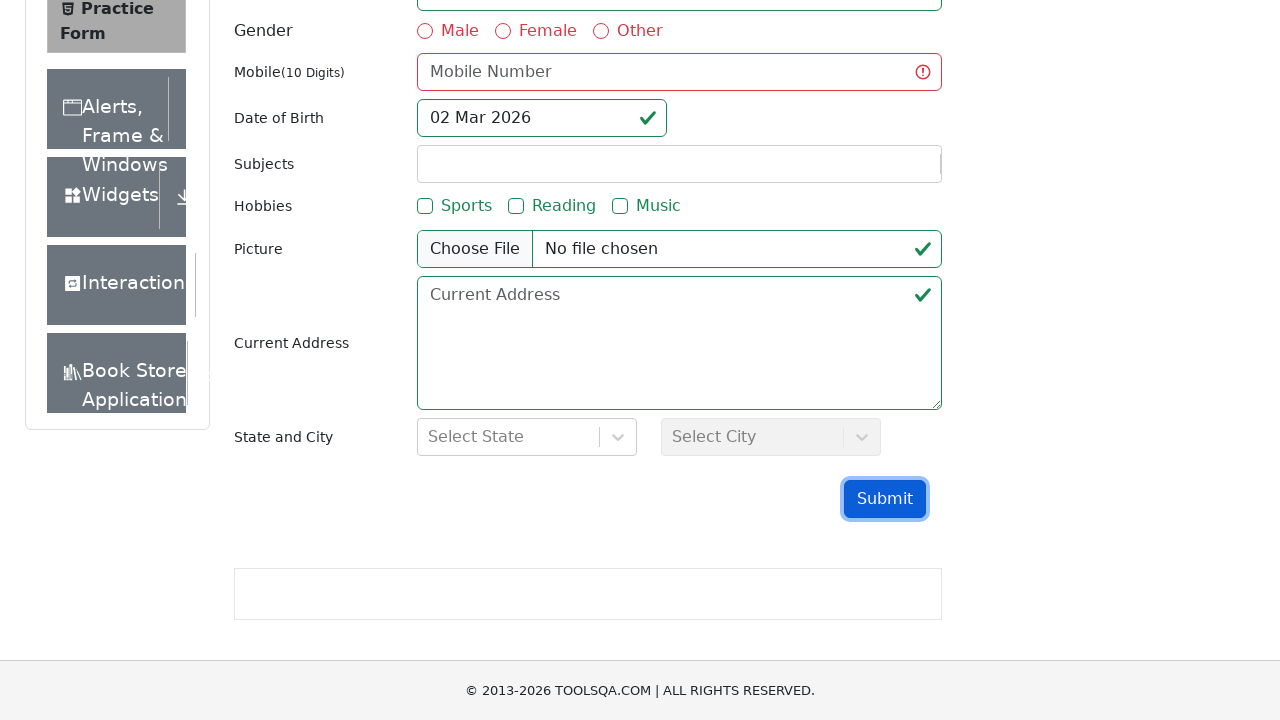